Tests radio button and checkbox functionality on a practice form by selecting BMW radio button and checking Benz and Honda checkboxes

Starting URL: https://www.letskodeit.com/practice

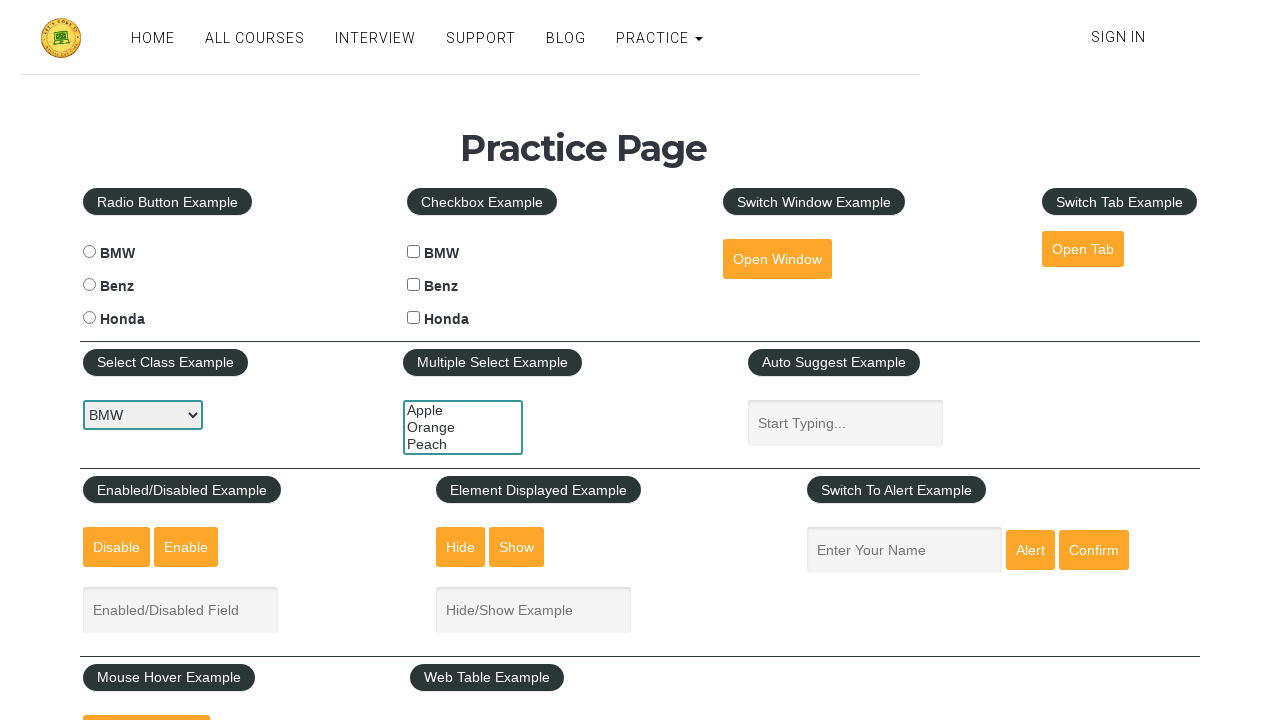

Clicked BMW radio button at (89, 252) on #bmwradio
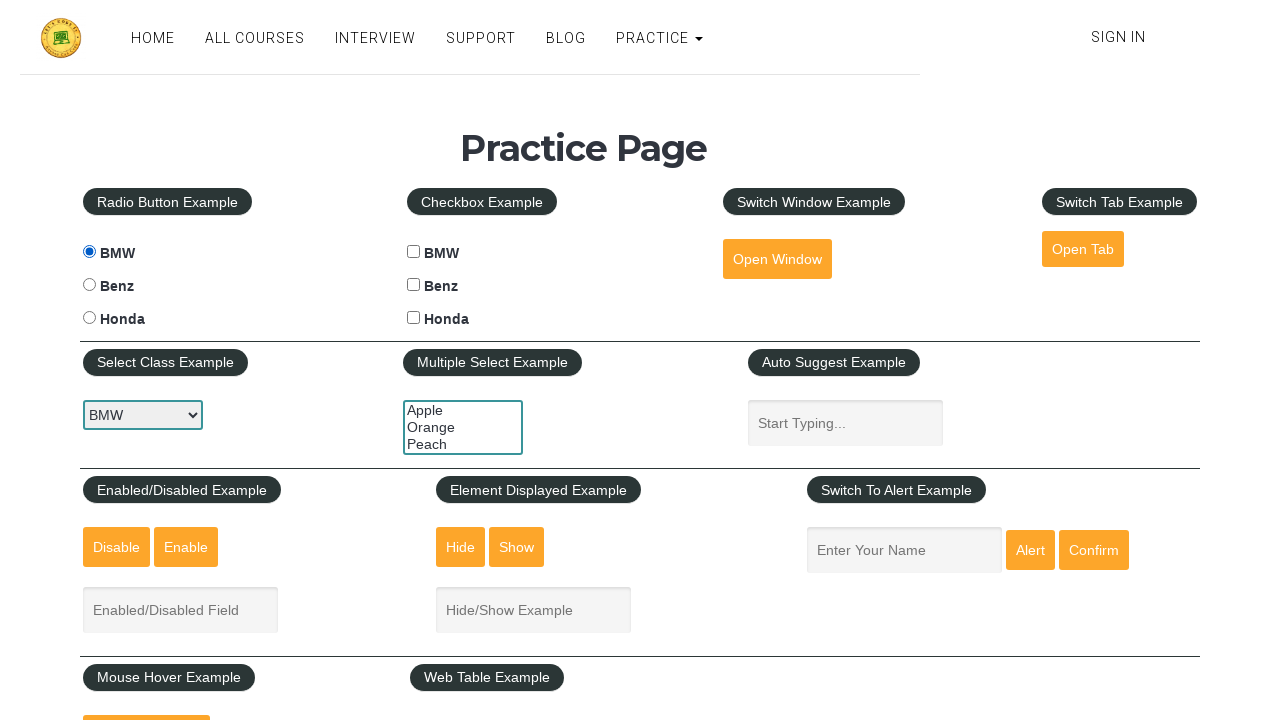

Verified BMW radio button is selected
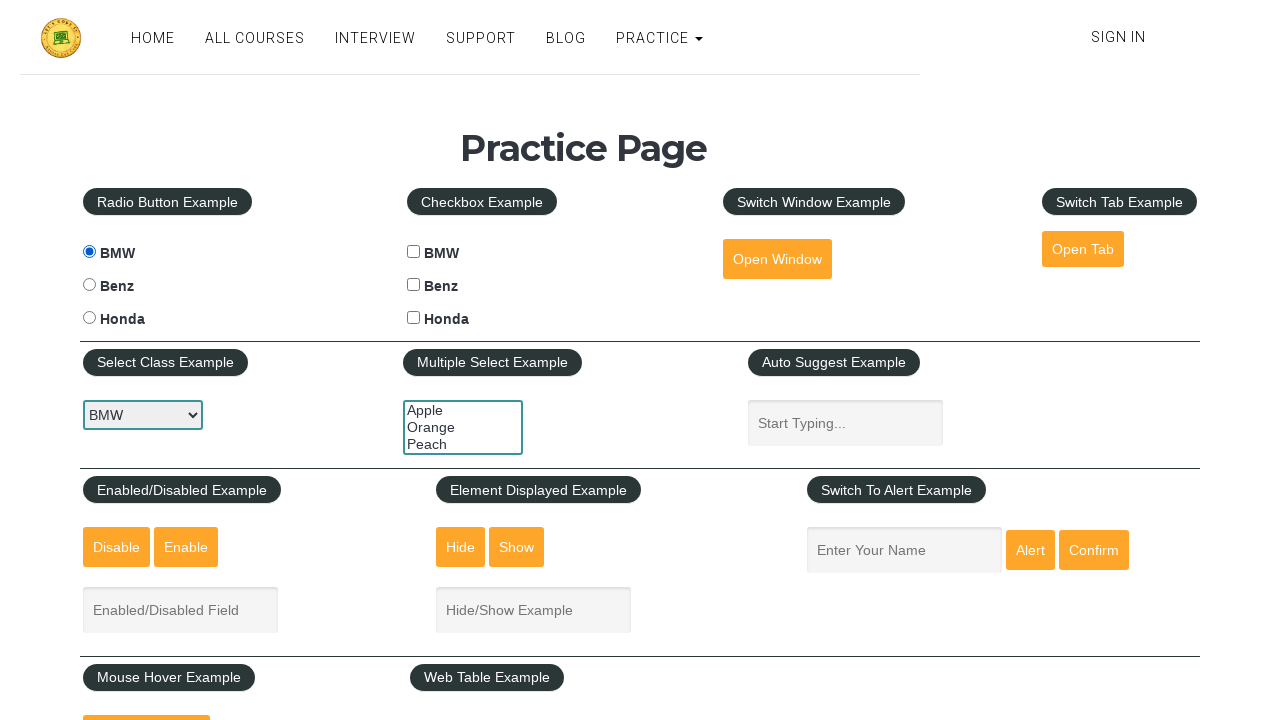

Clicked Benz checkbox at (414, 285) on #benzcheck
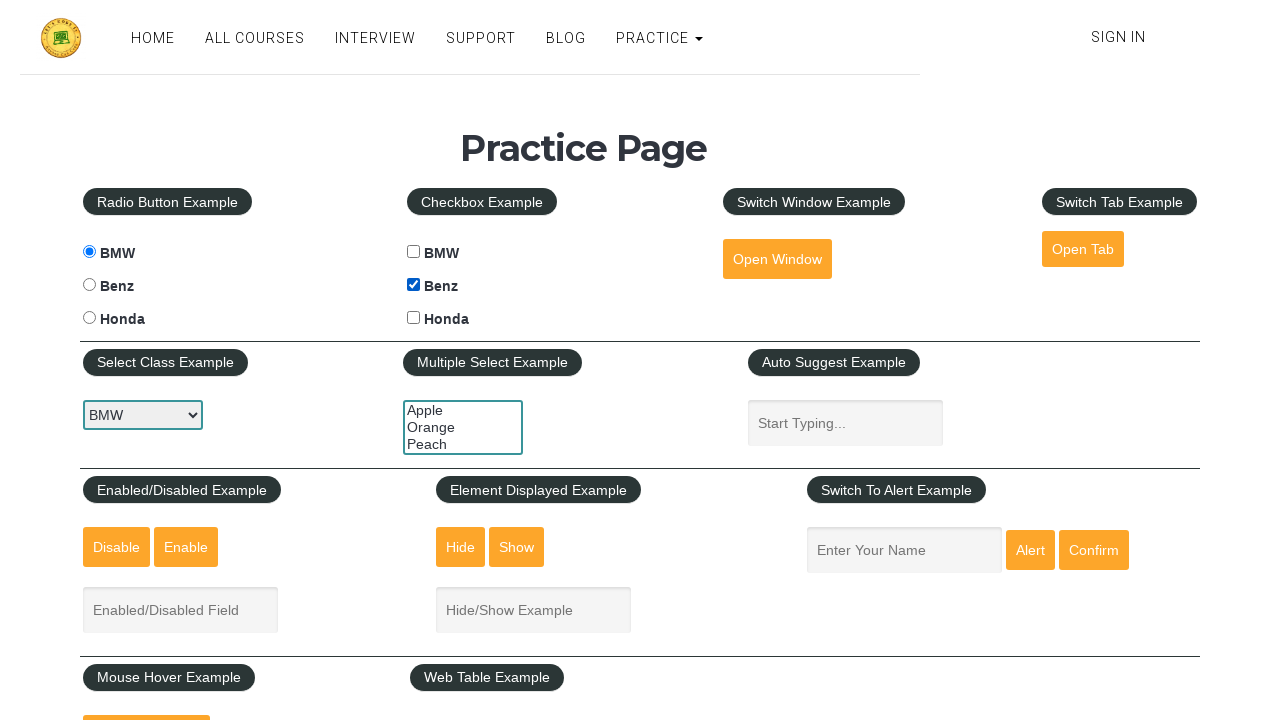

Verified Benz checkbox is selected
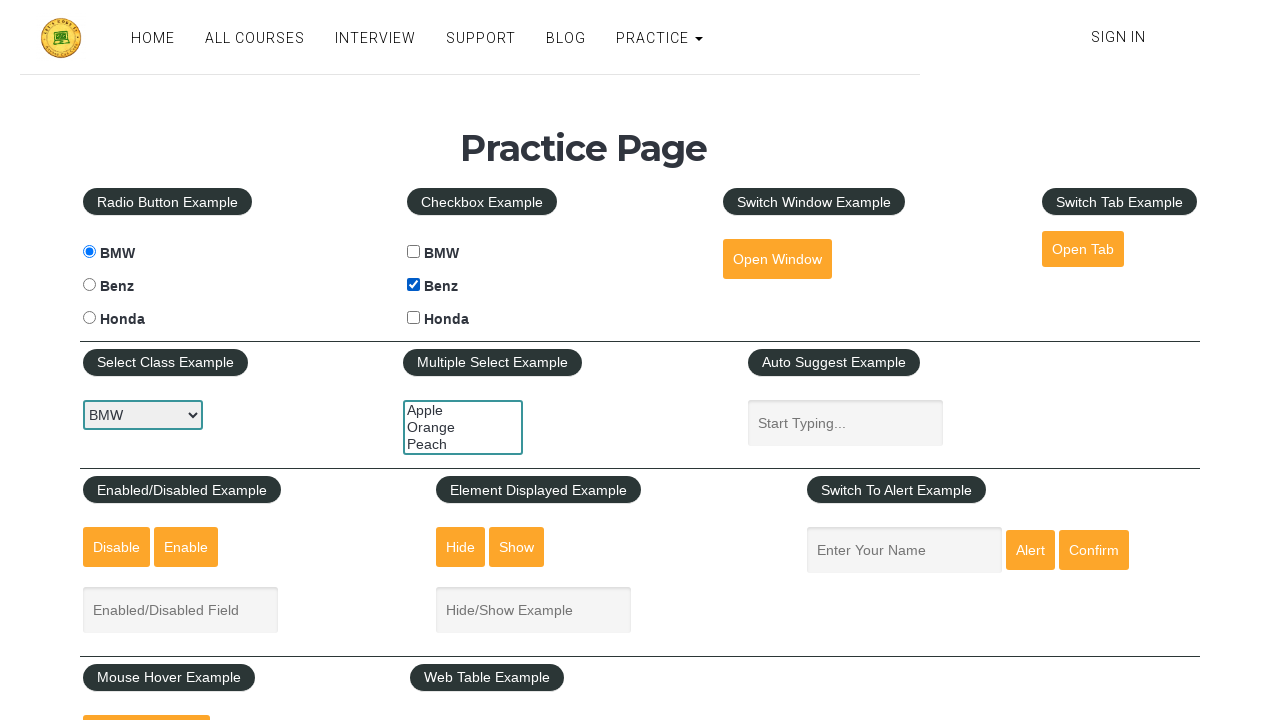

Clicked Honda checkbox at (414, 318) on #hondacheck
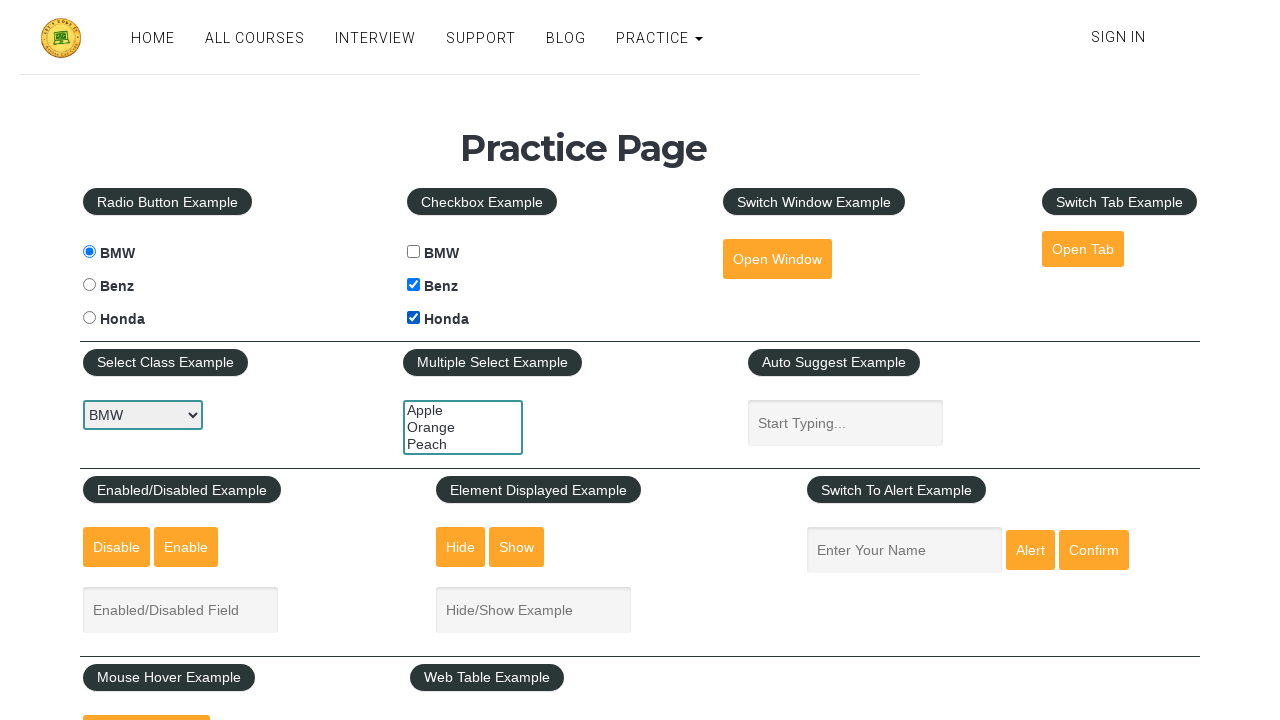

Verified Honda checkbox is selected
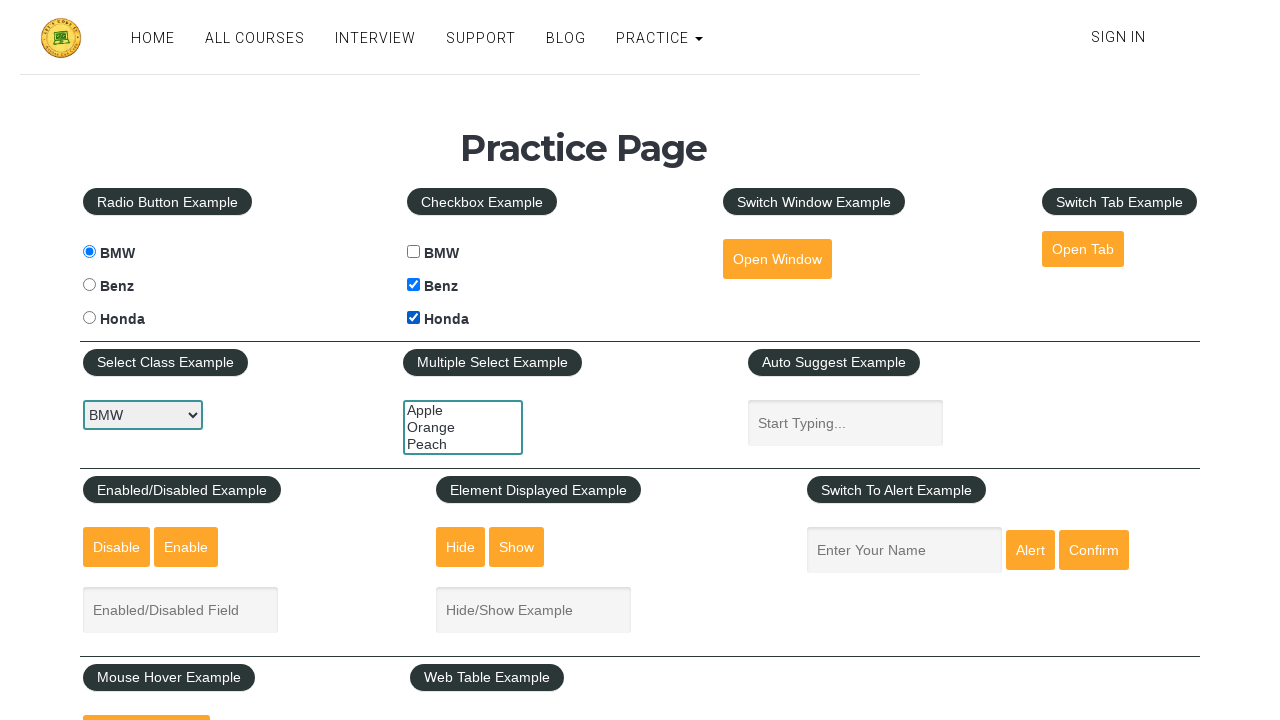

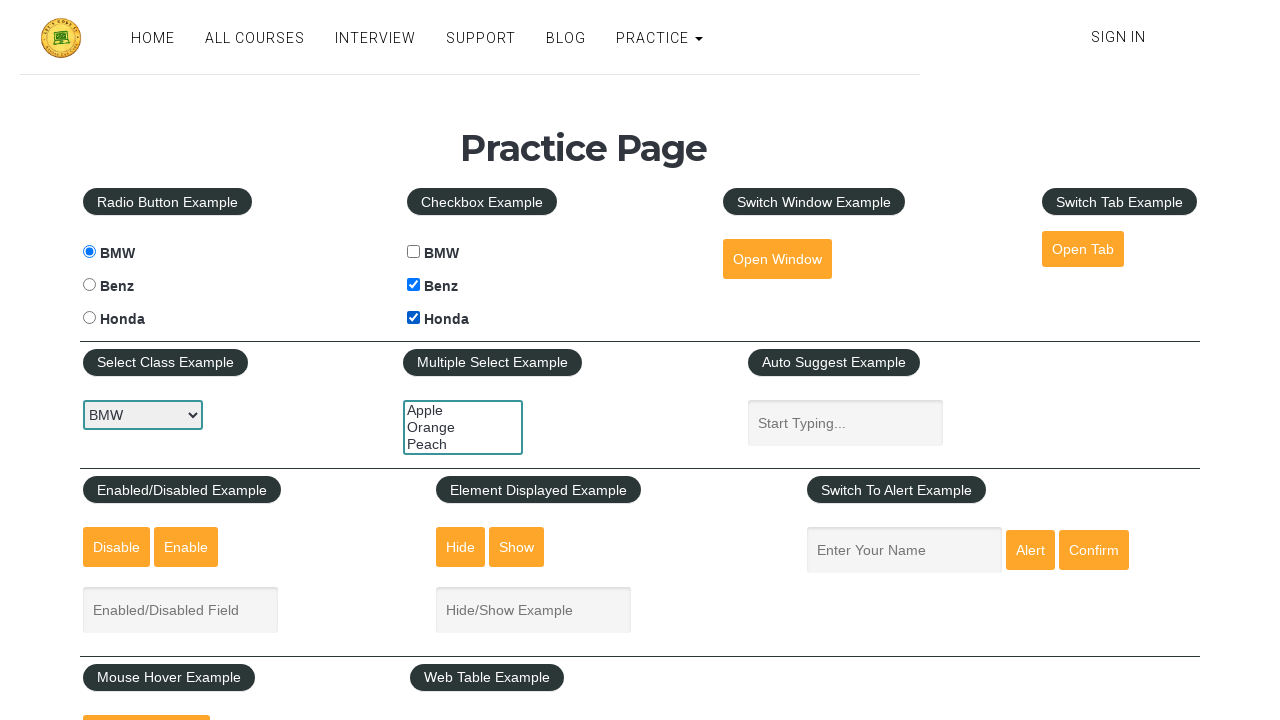